Tests JavaScript prompt alert functionality by triggering a prompt, entering text, and accepting it

Starting URL: https://v1.training-support.net/selenium/javascript-alerts

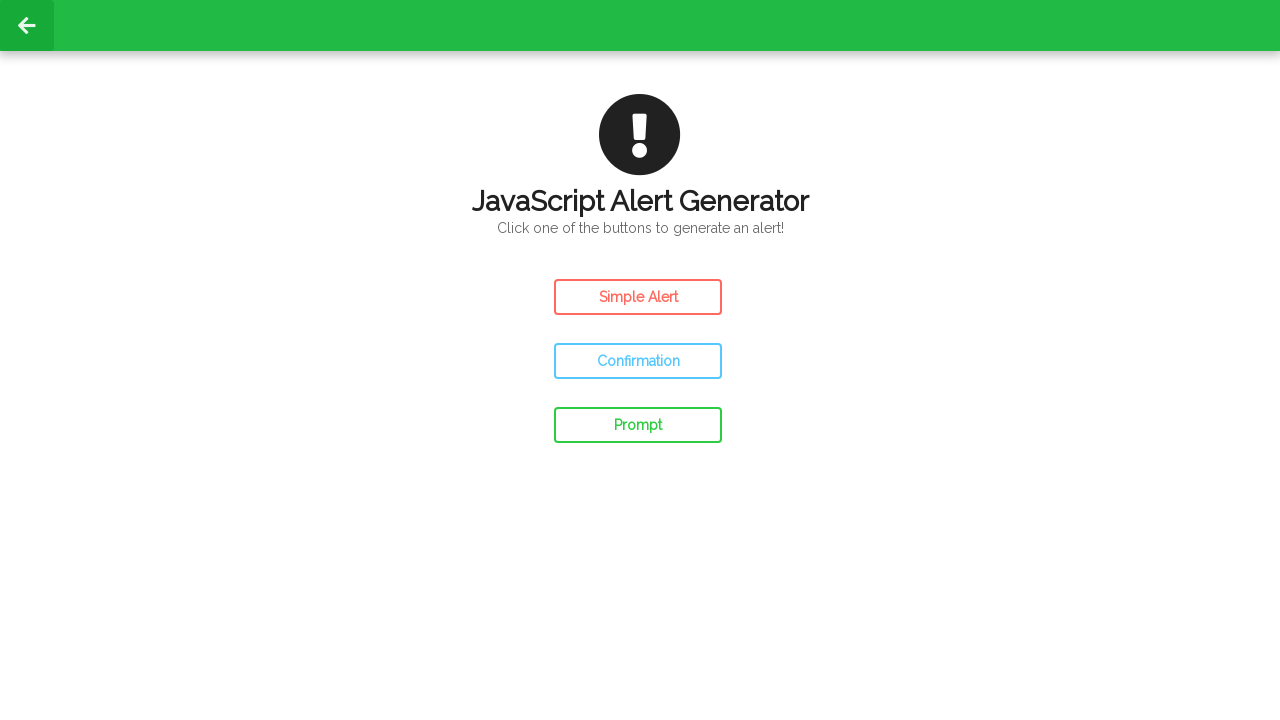

Clicked prompt button to trigger JavaScript prompt alert at (638, 425) on #prompt
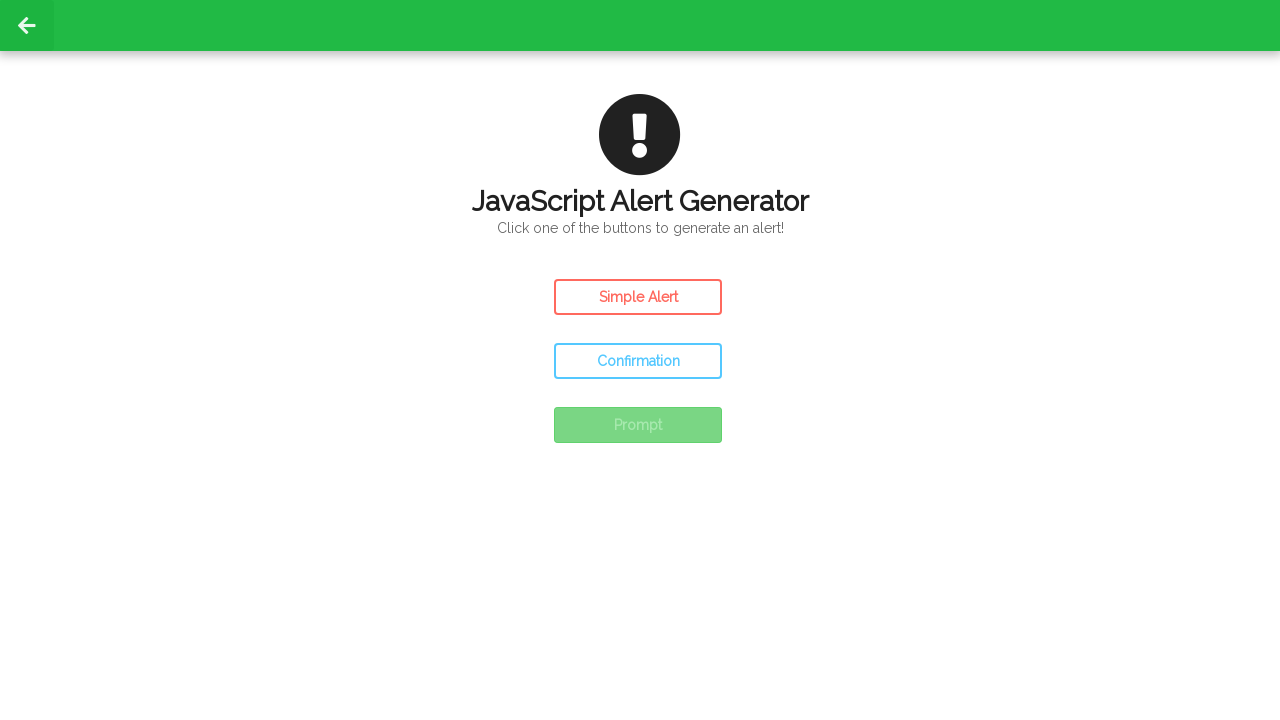

Set up dialog handler to accept prompt with text 'Awesome!'
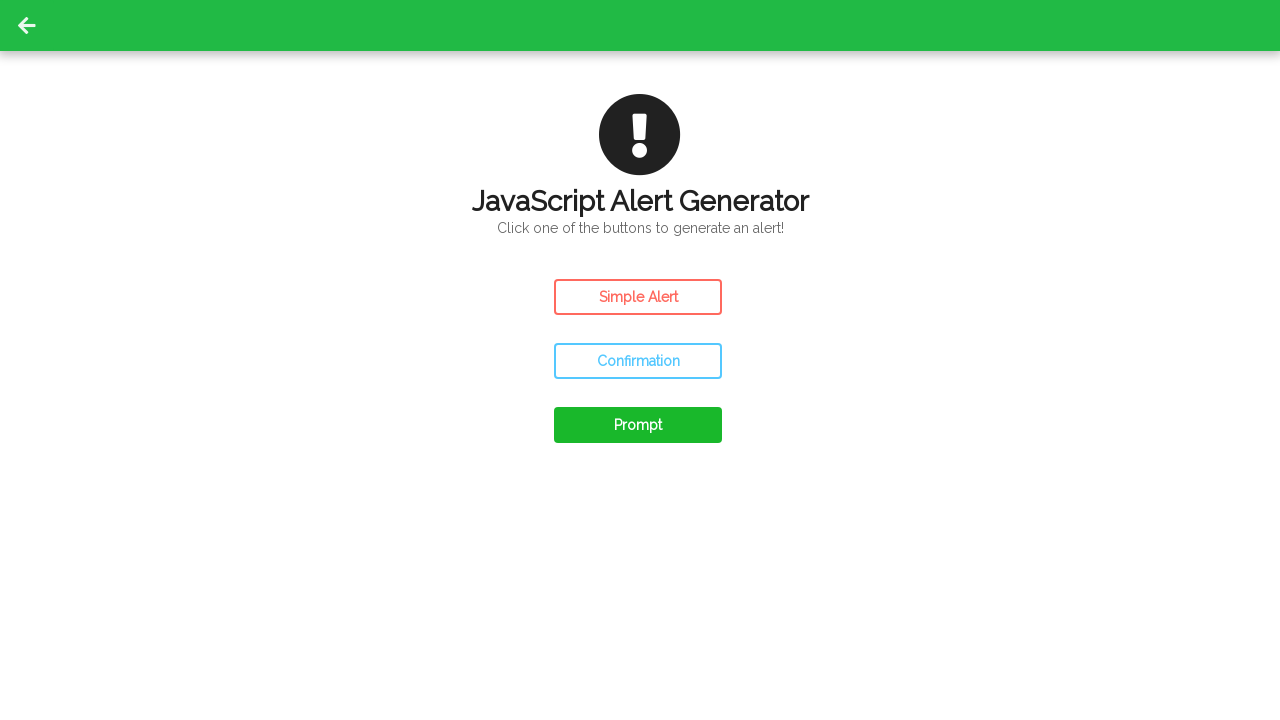

Clicked prompt button again to trigger and accept the prompt dialog at (638, 425) on #prompt
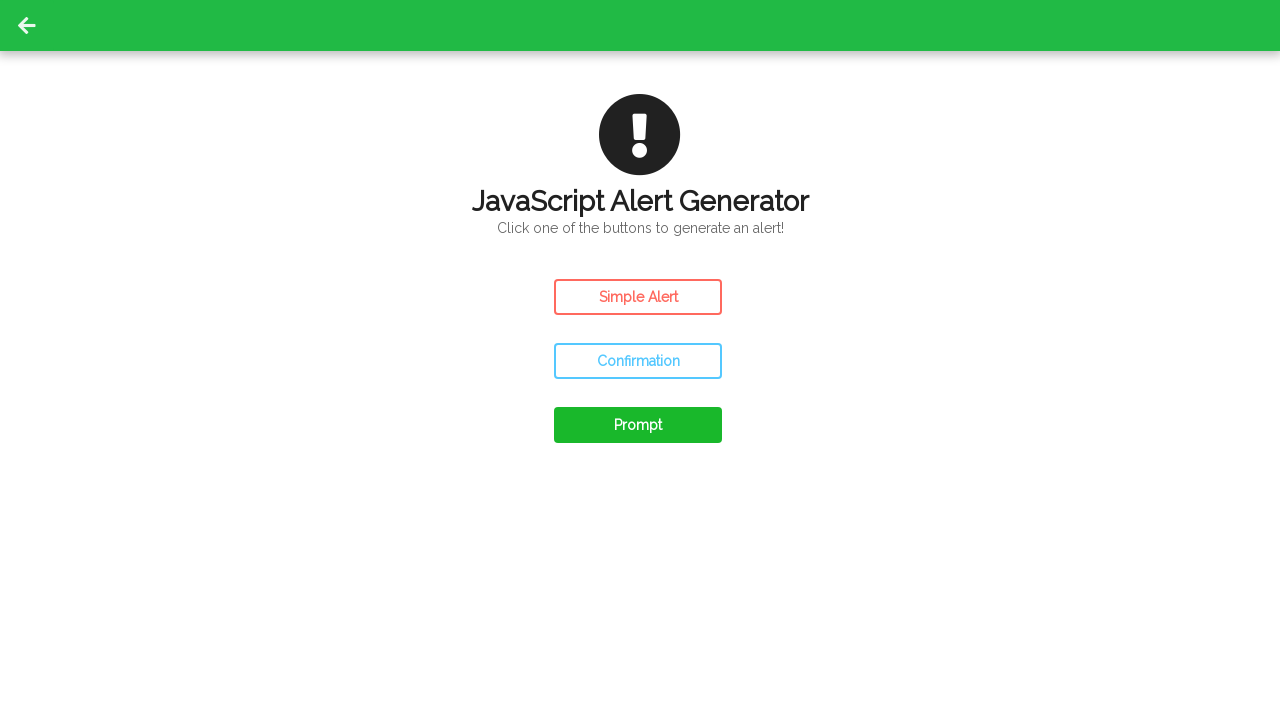

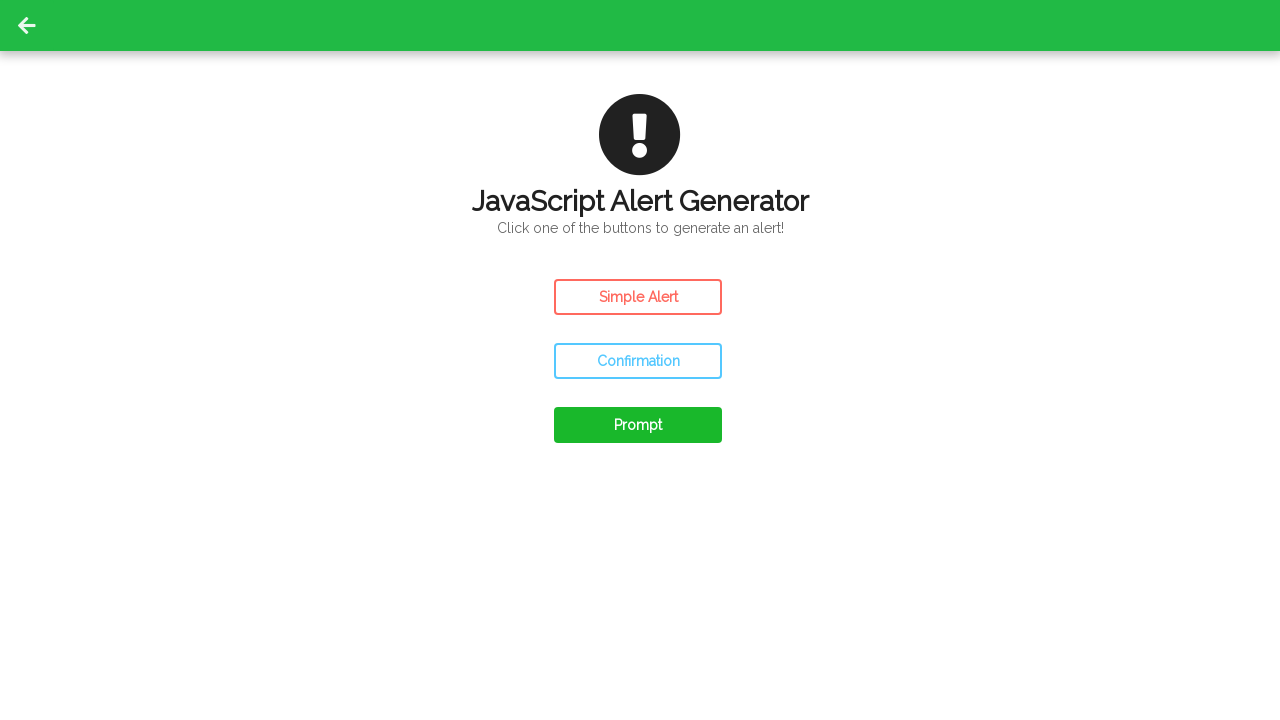